Navigates to the omayo blogspot page and verifies the page title is correct

Starting URL: https://omayo.blogspot.com/

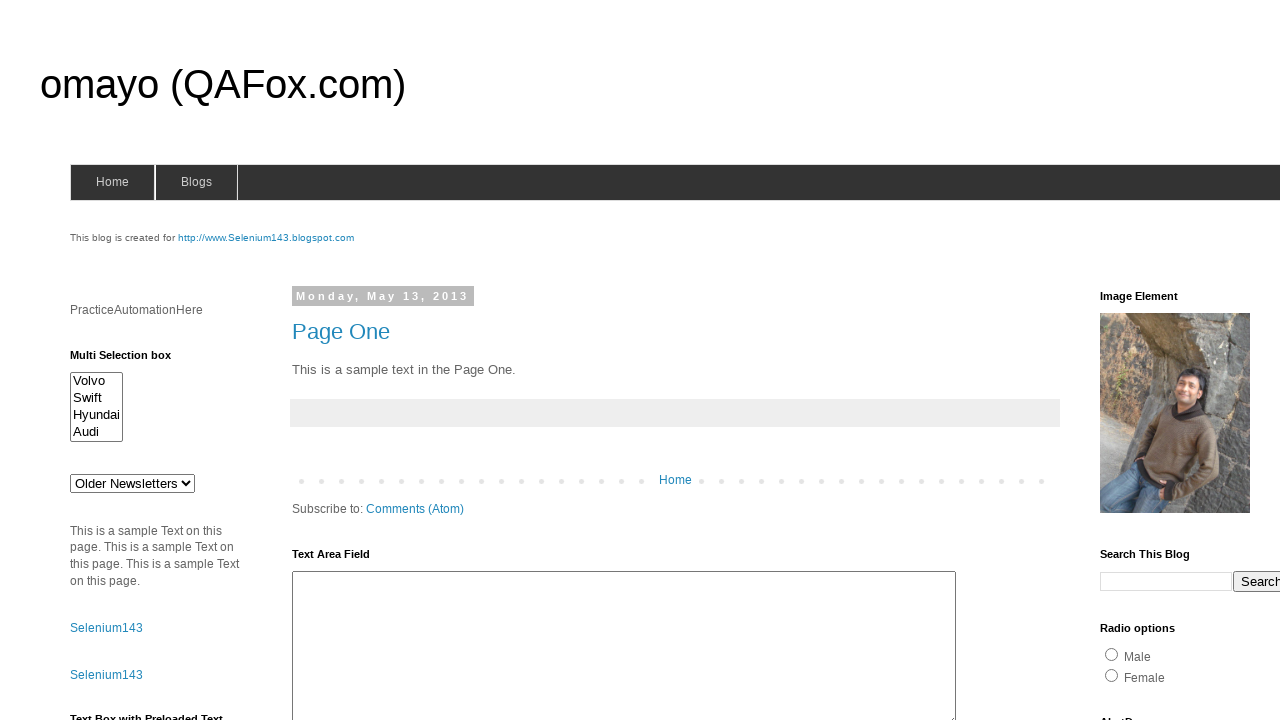

Navigated to https://omayo.blogspot.com/
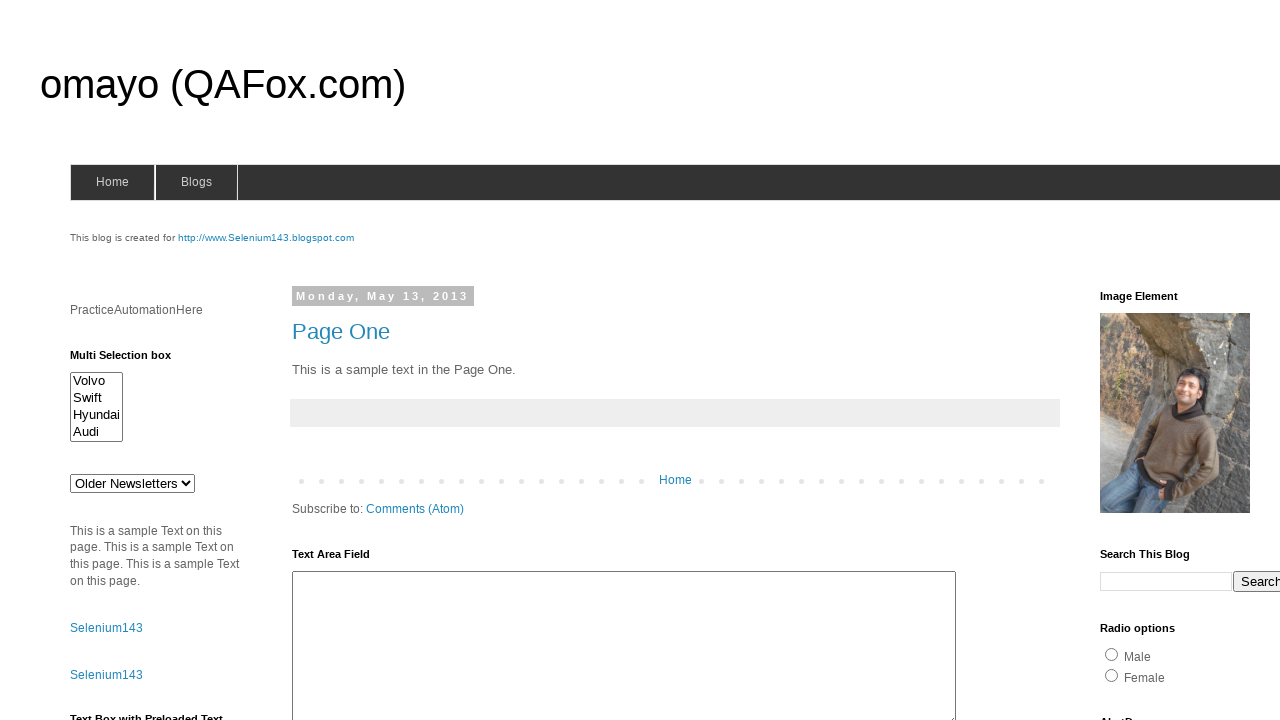

Verified page title is 'omayo (QAFox.com)'
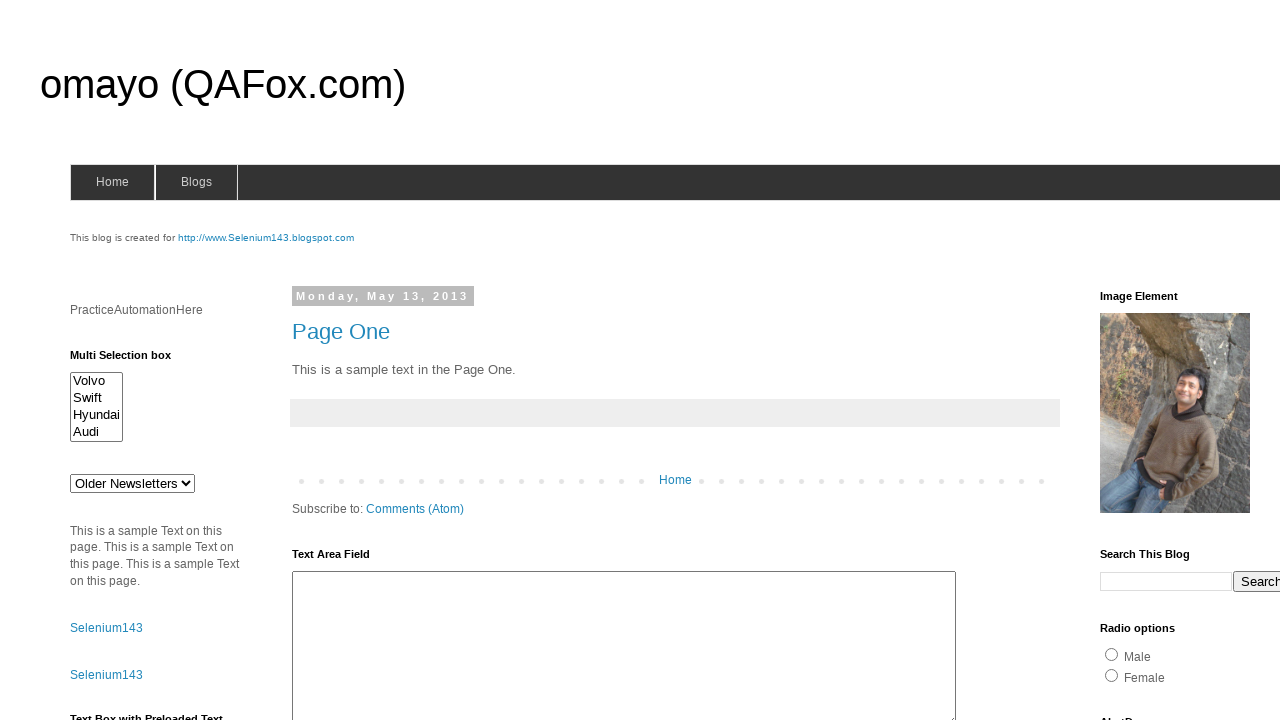

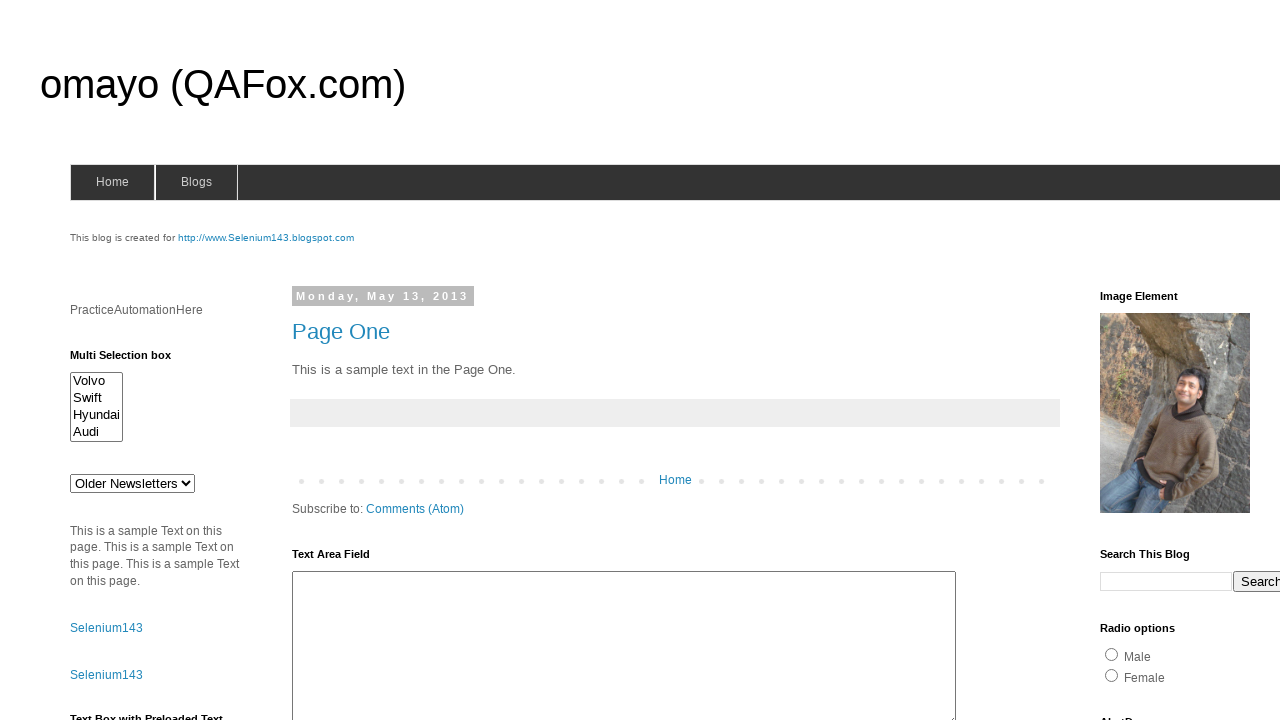